Tests editing a todo item by double-clicking, changing text, and pressing Enter

Starting URL: https://demo.playwright.dev/todomvc

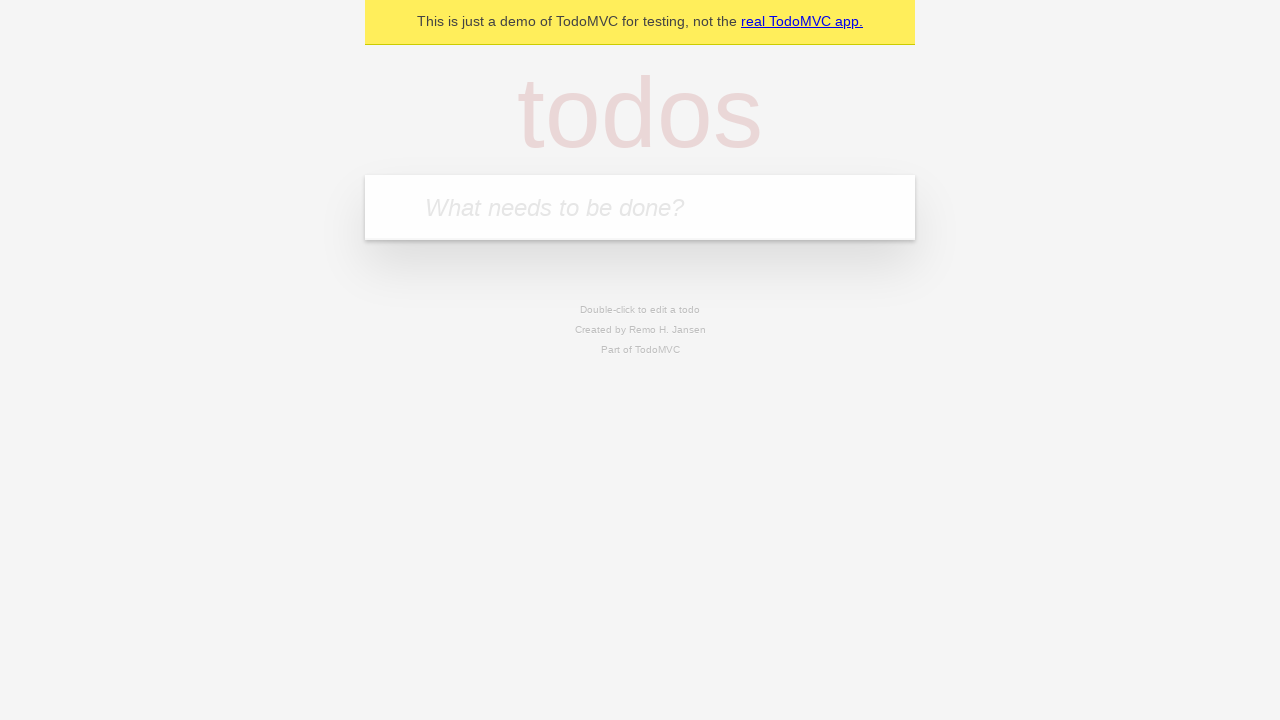

Filled input with 'buy some cheese' on input[placeholder='What needs to be done?']
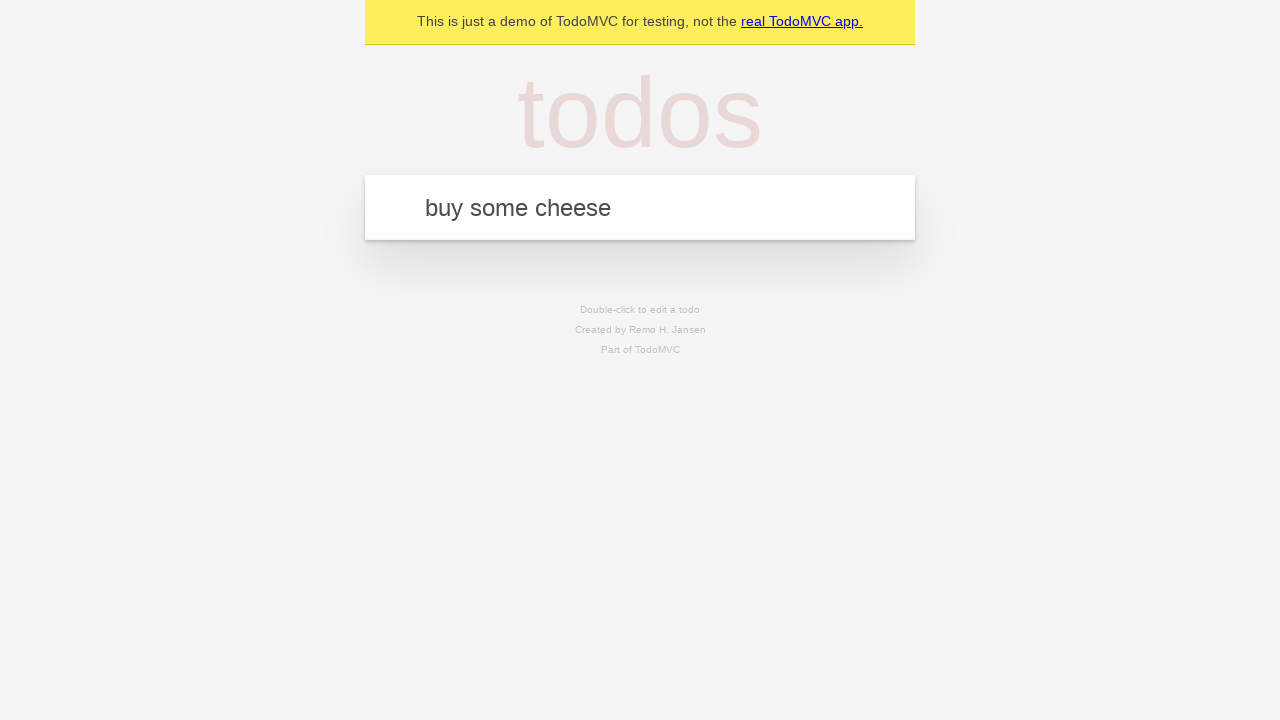

Pressed Enter to add first todo on input[placeholder='What needs to be done?']
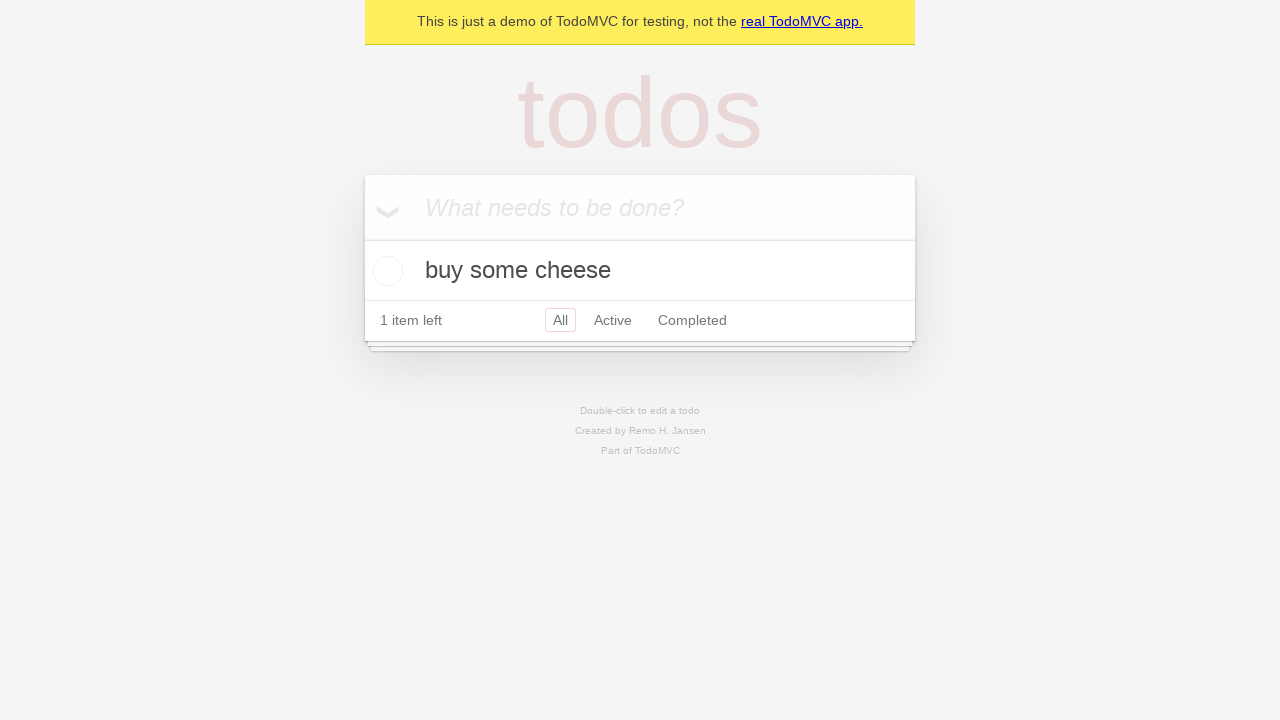

Filled input with 'feed the cat' on input[placeholder='What needs to be done?']
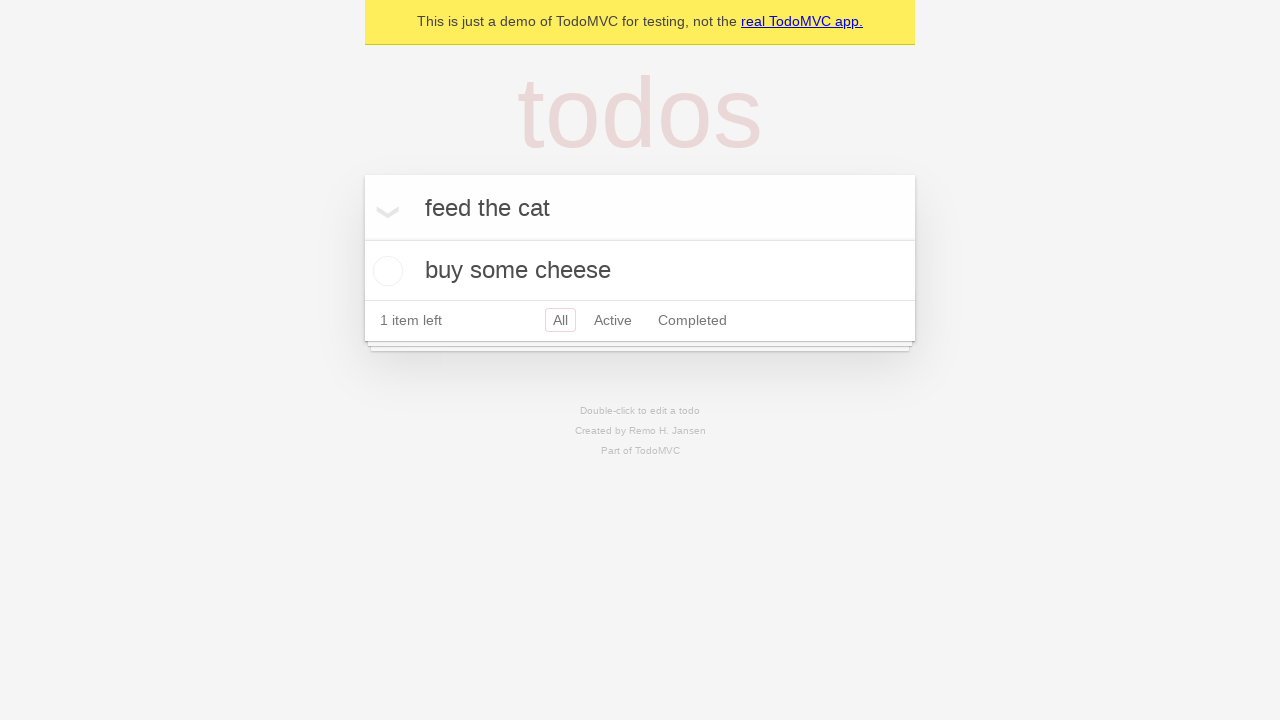

Pressed Enter to add second todo on input[placeholder='What needs to be done?']
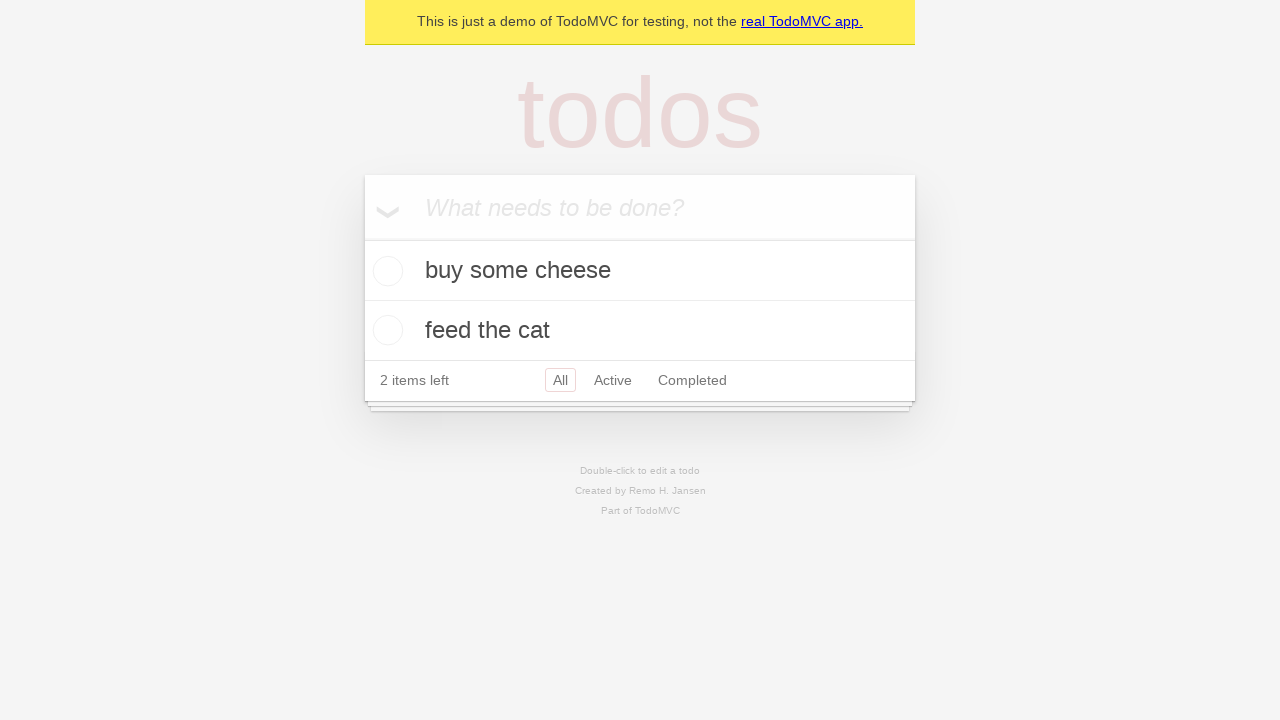

Filled input with 'book a doctors appointment' on input[placeholder='What needs to be done?']
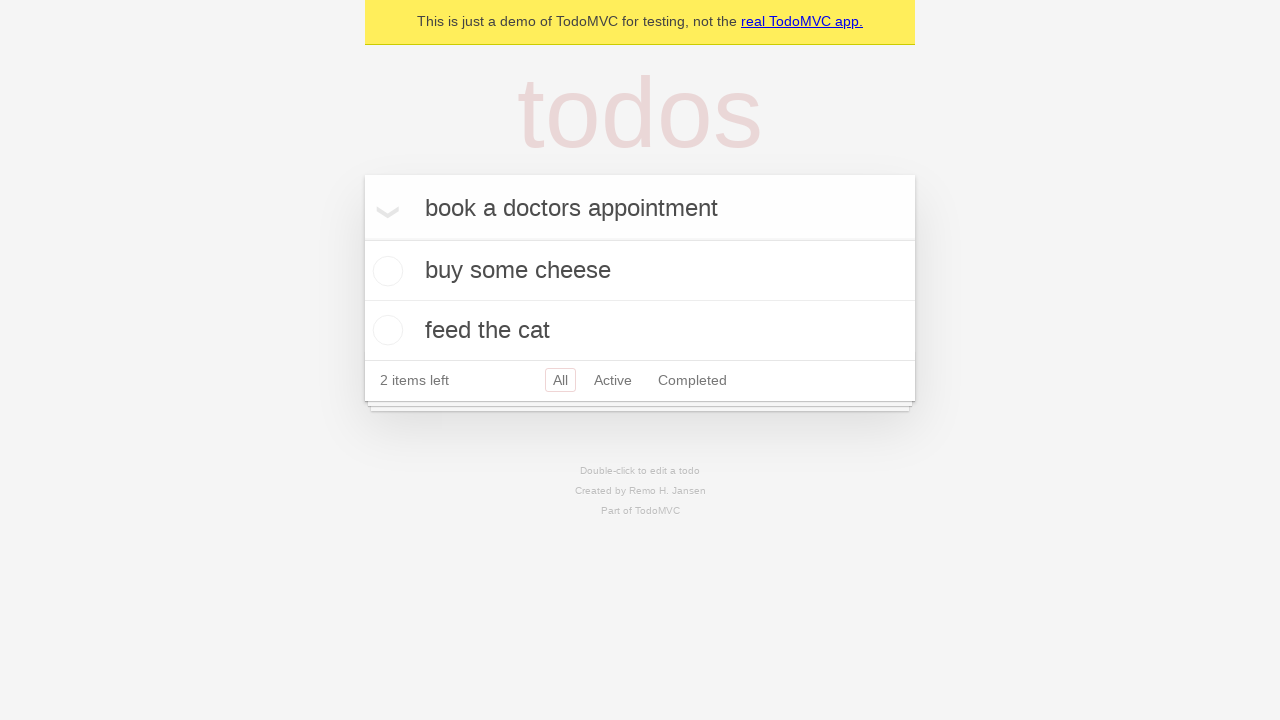

Pressed Enter to add third todo on input[placeholder='What needs to be done?']
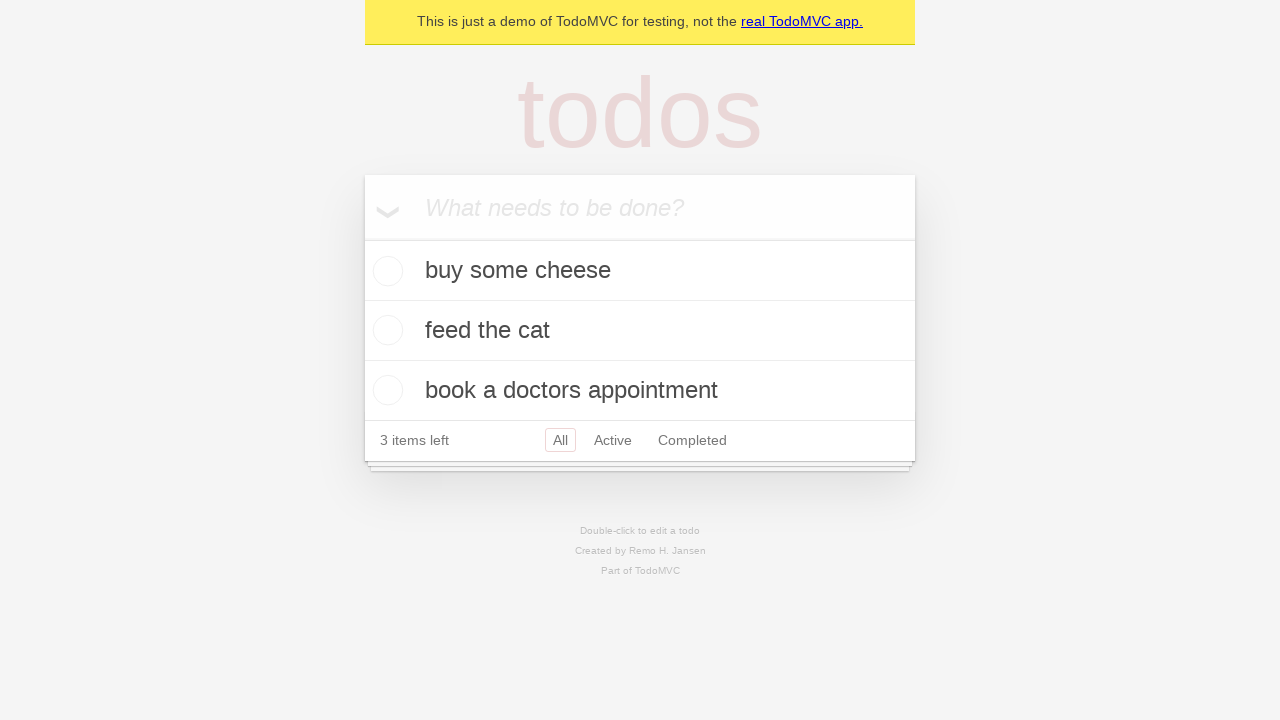

Double-clicked second todo item to enter edit mode at (640, 331) on [data-testid='todo-item'] >> nth=1
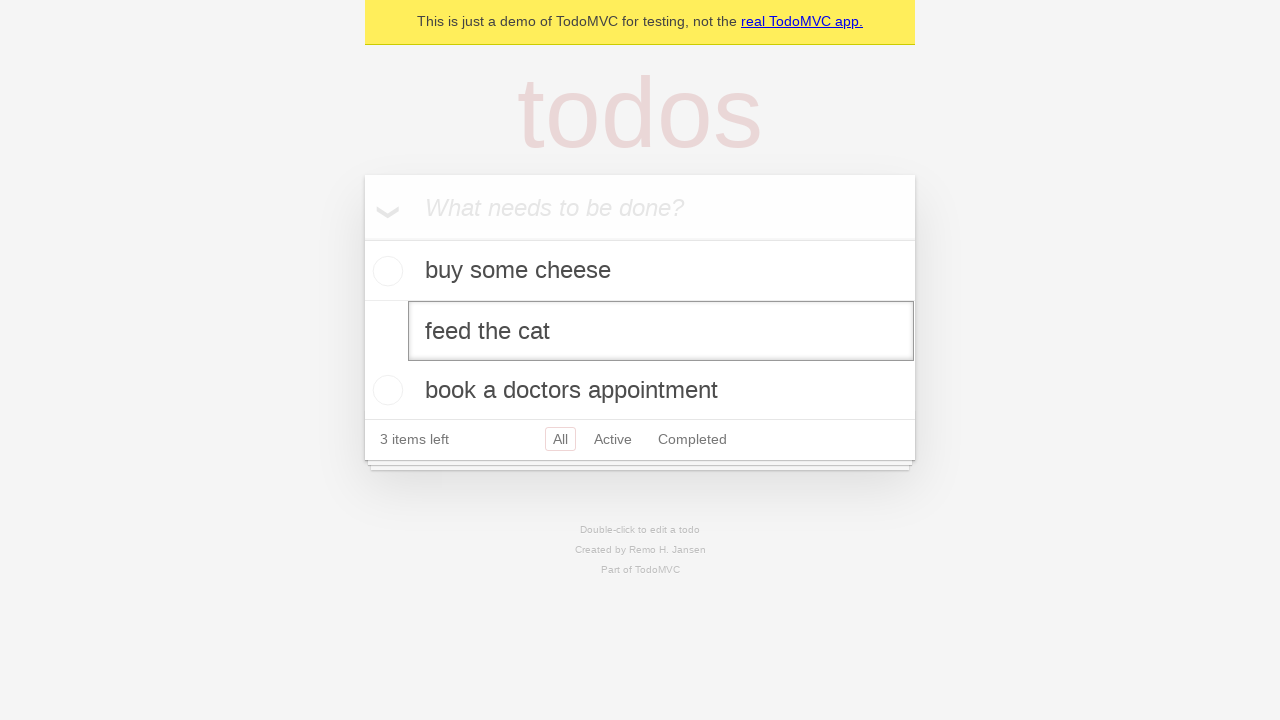

Changed todo text to 'buy some sausages' on [data-testid='todo-item'] >> nth=1 >> internal:role=textbox[name="Edit"i]
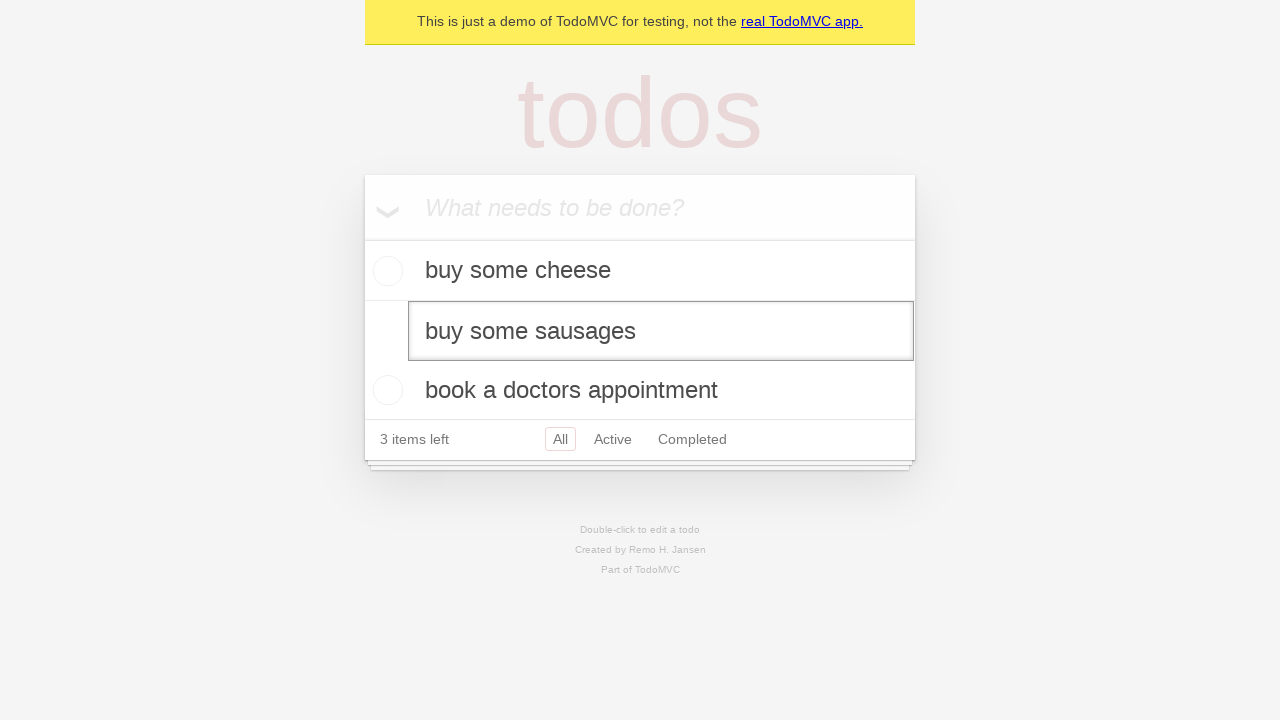

Pressed Enter to save edited todo on [data-testid='todo-item'] >> nth=1 >> internal:role=textbox[name="Edit"i]
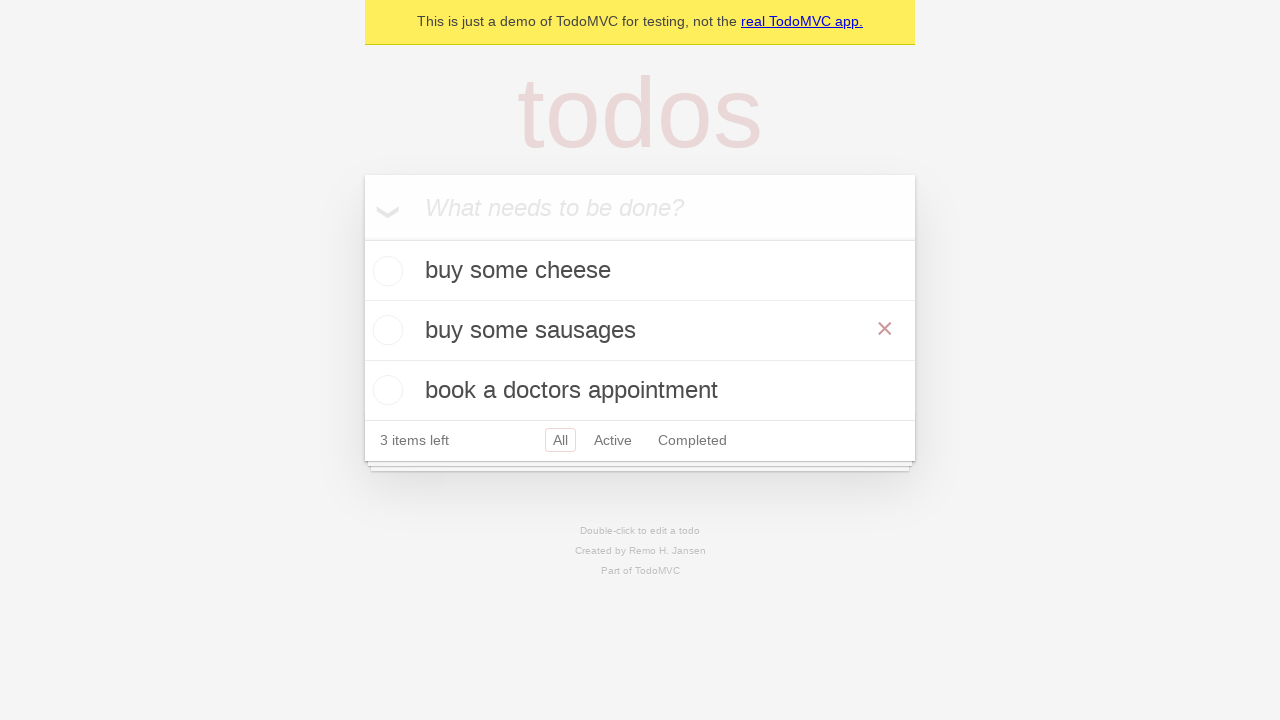

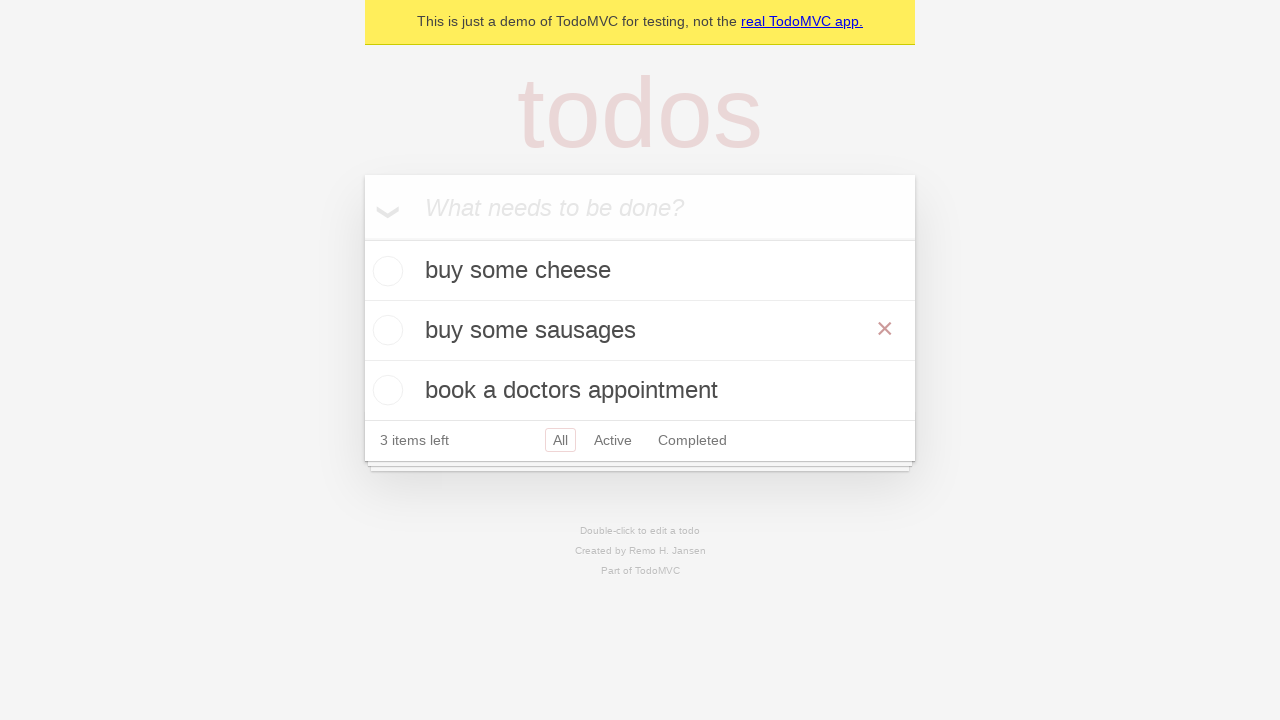